Navigates to a browser test page, checks a checkbox, and verifies the checkbox confirmation message is displayed.

Starting URL: https://test.k6.io/browser.php

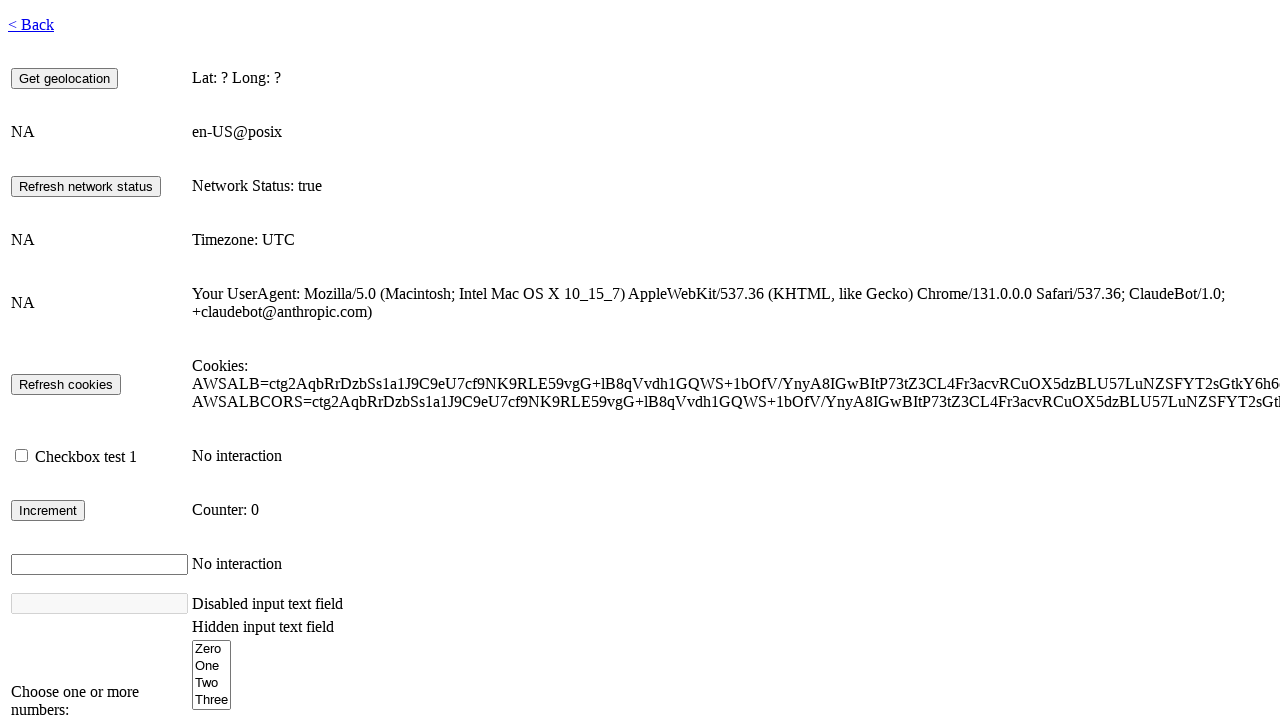

Waited for network to be idle
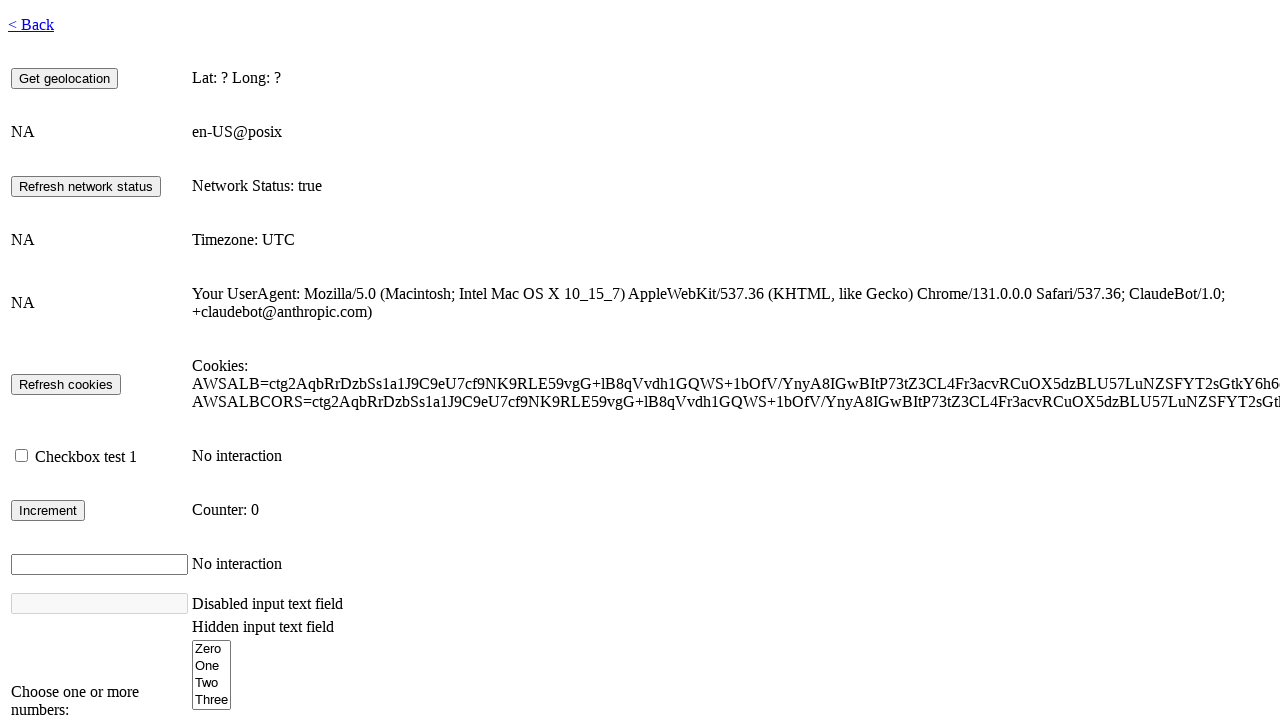

Checked the checkbox at (22, 456) on #checkbox1
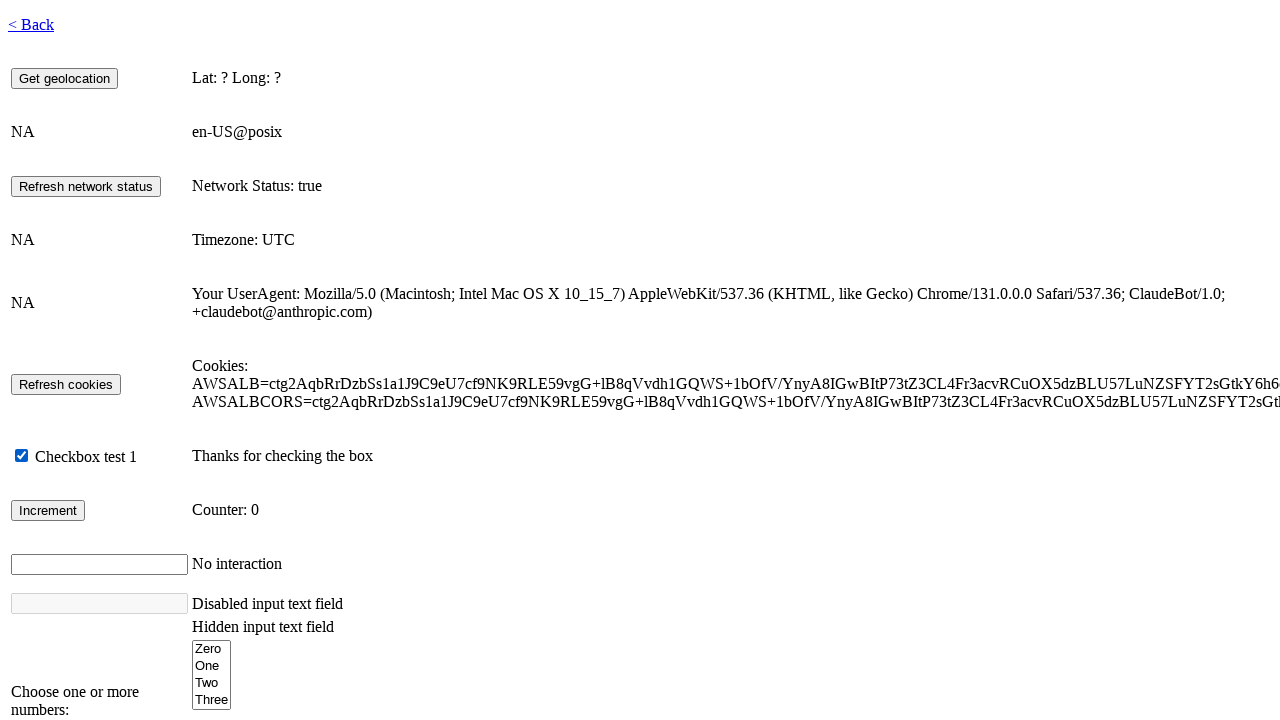

Checkbox confirmation message displayed
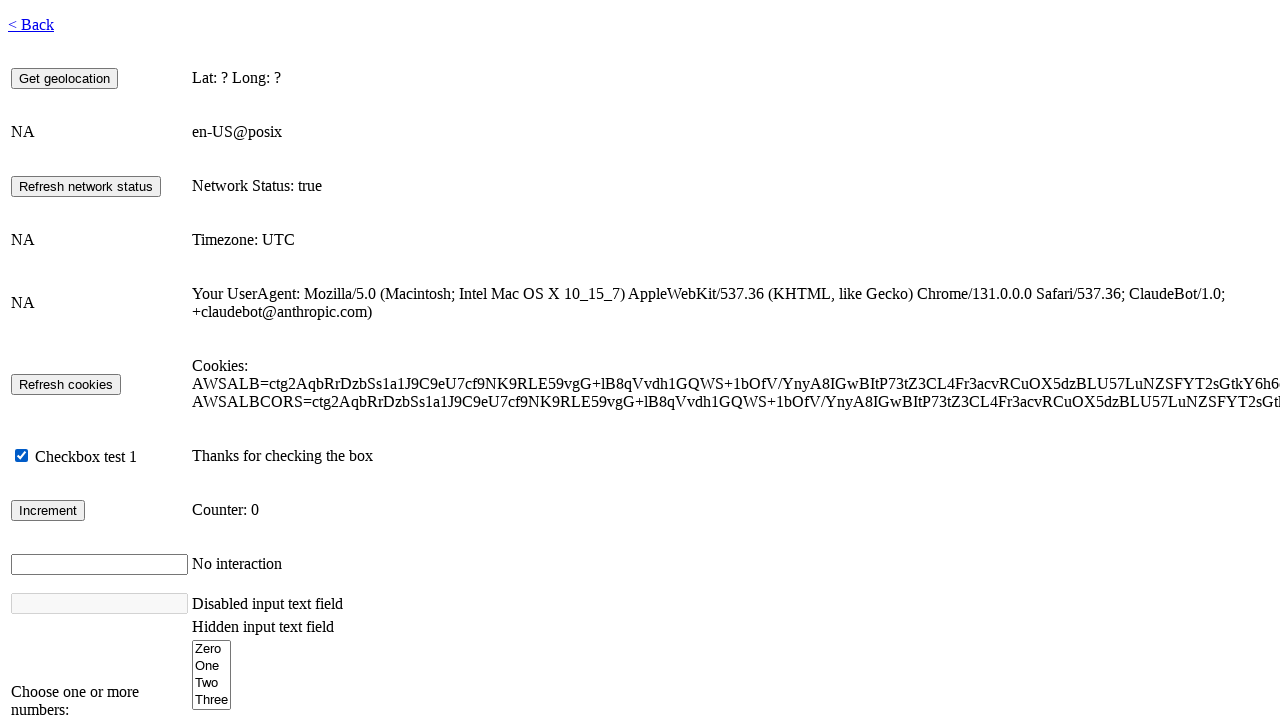

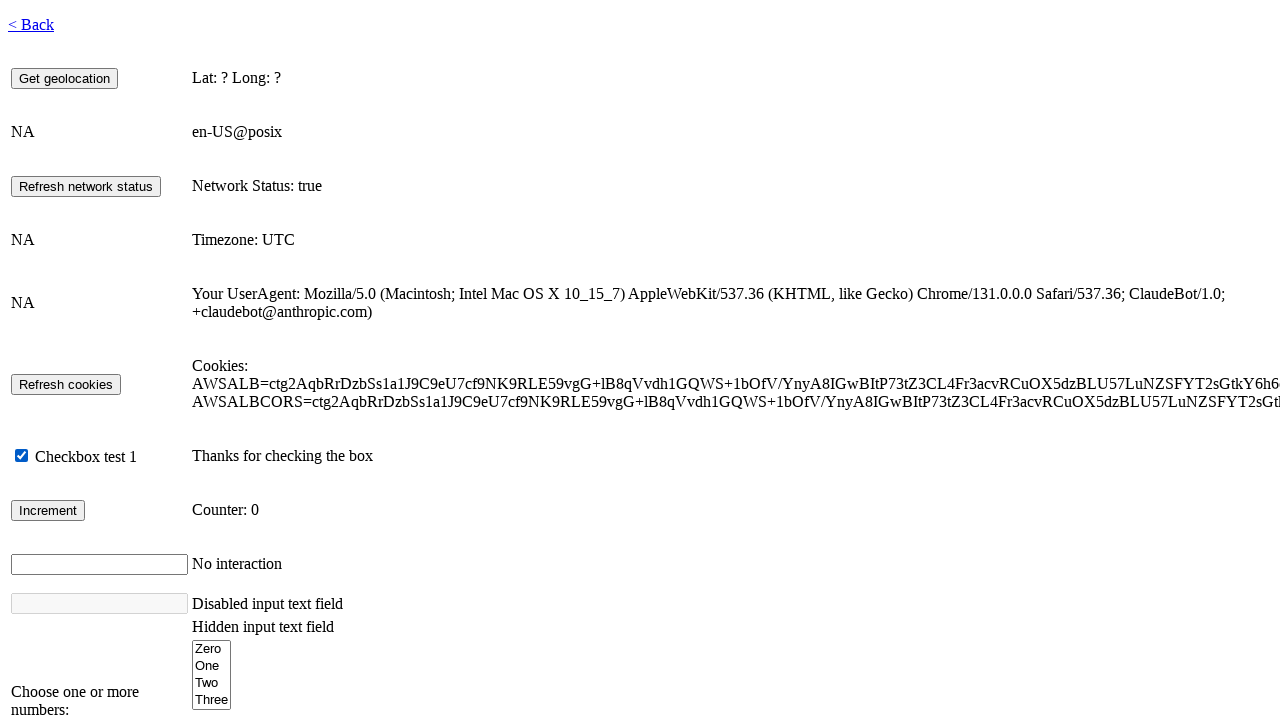